Waits for a specific price to appear, books an item, solves a math problem, and submits the answer

Starting URL: http://suninjuly.github.io/explicit_wait2.html

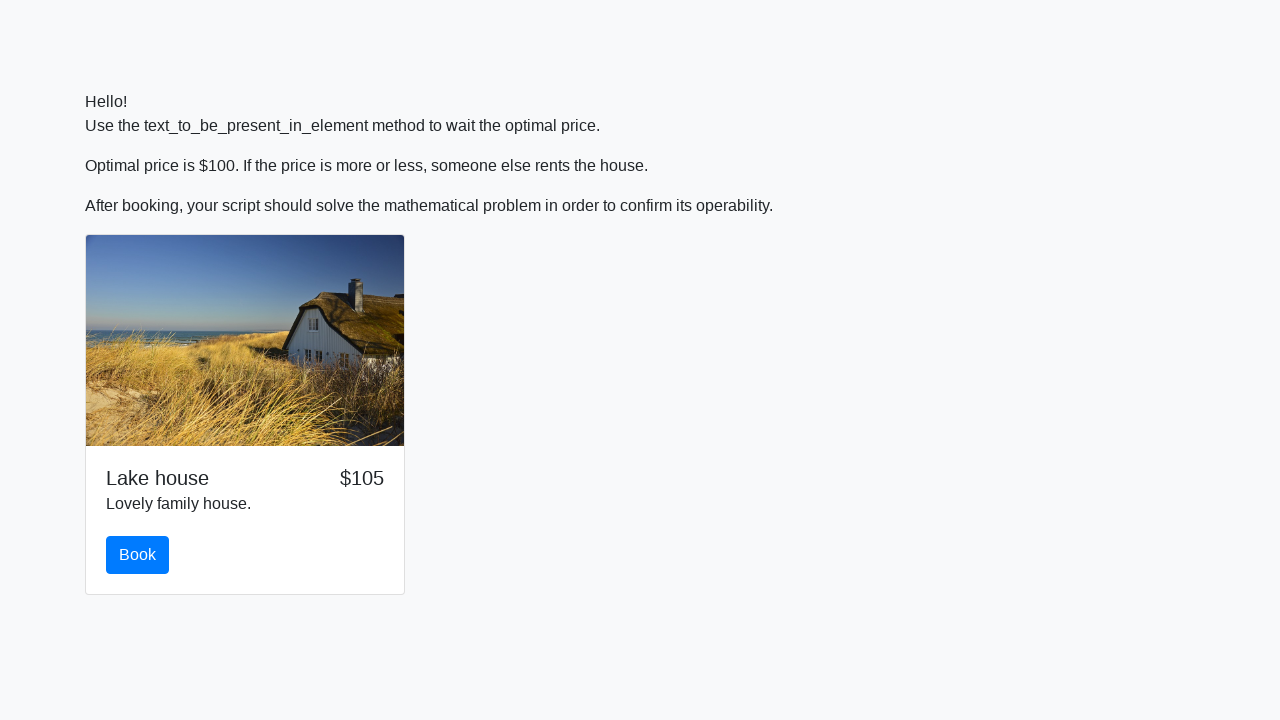

Waited for price to reach $100
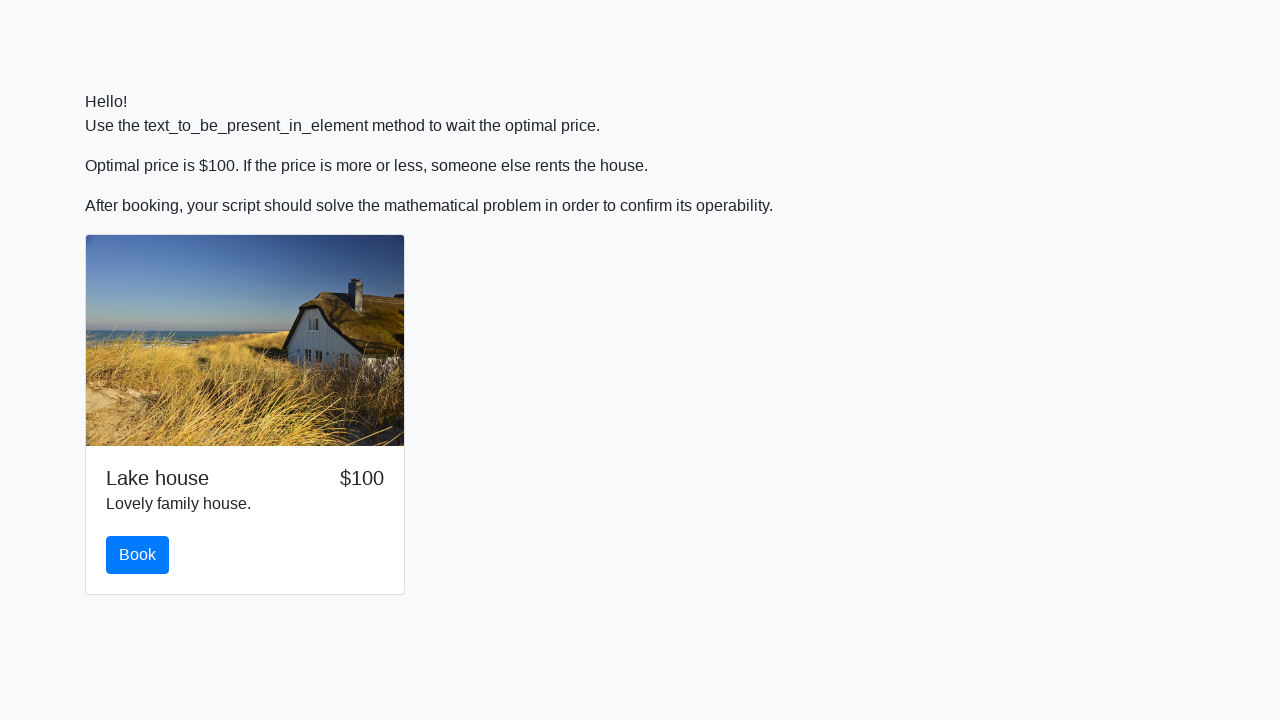

Clicked book button at (138, 555) on #book
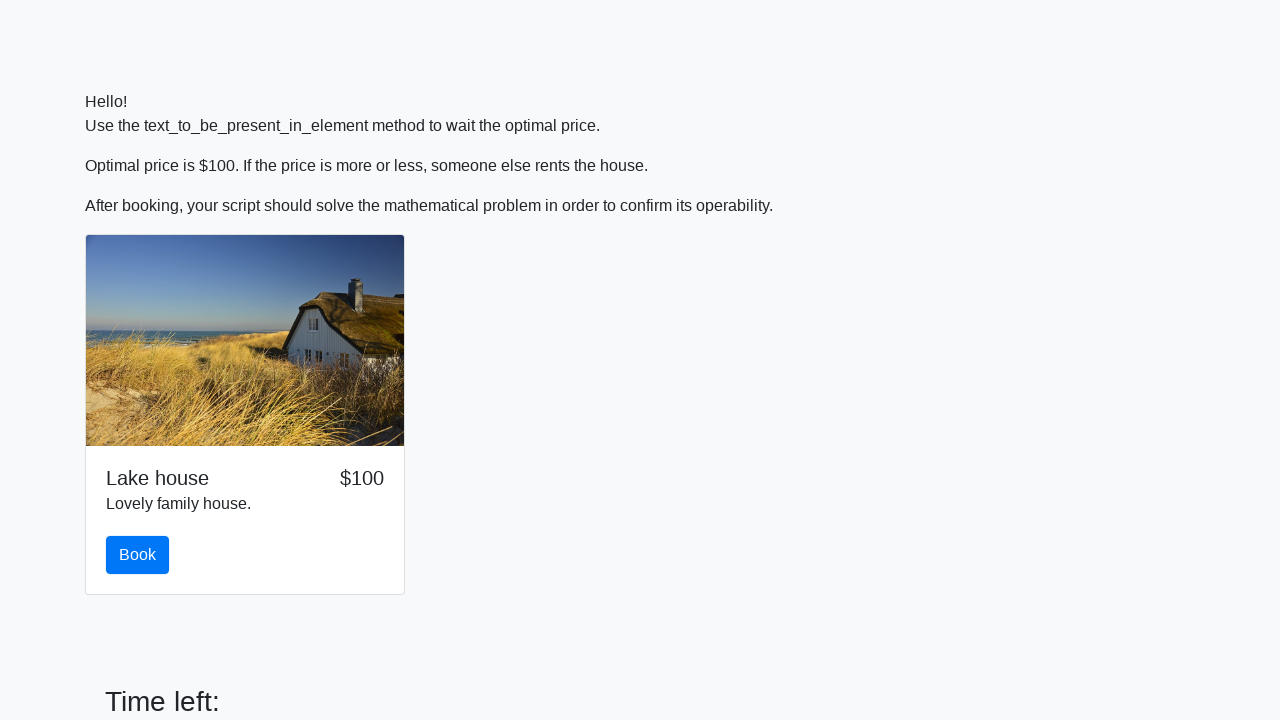

Retrieved input value: 129
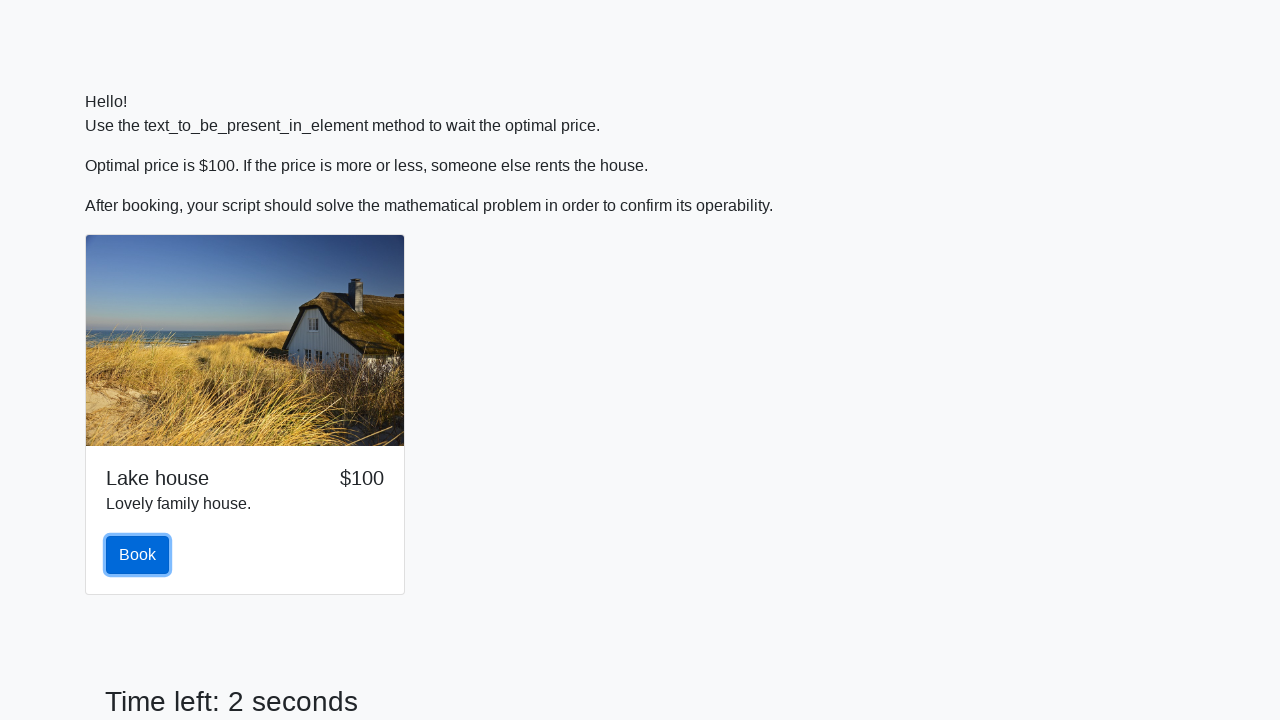

Calculated answer: 0.8422913649753675
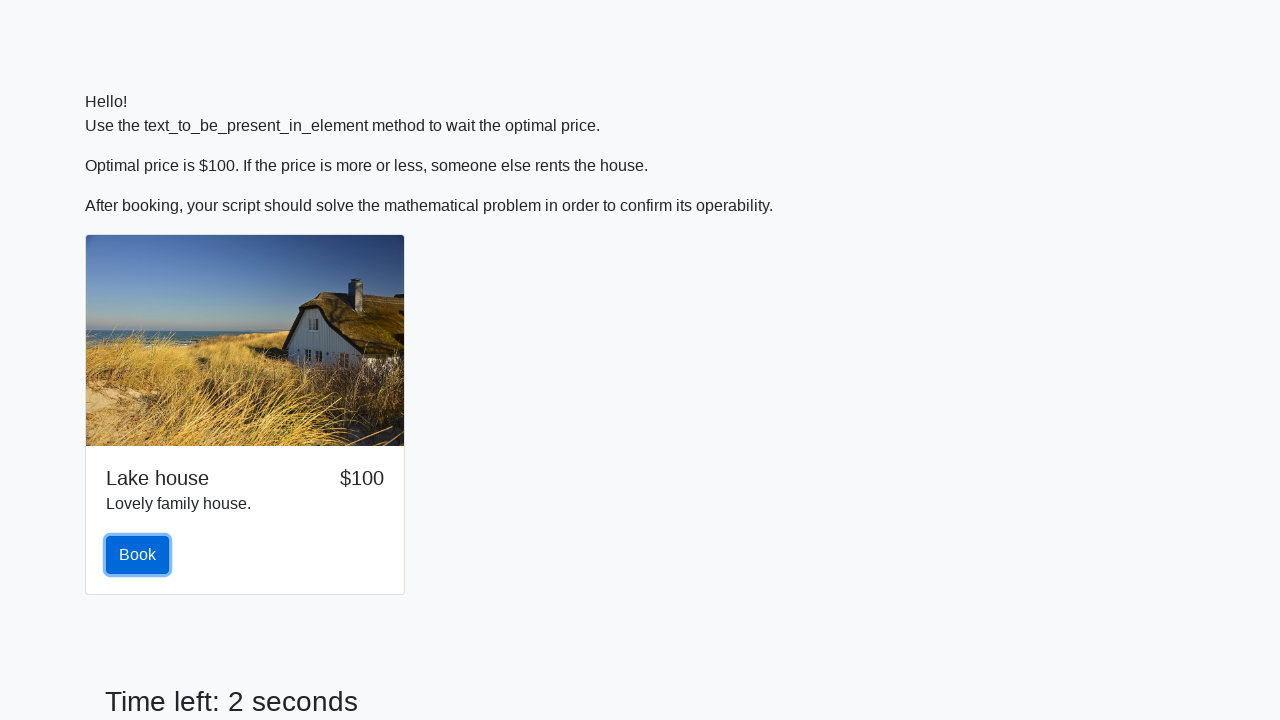

Filled answer field with calculated result on #answer
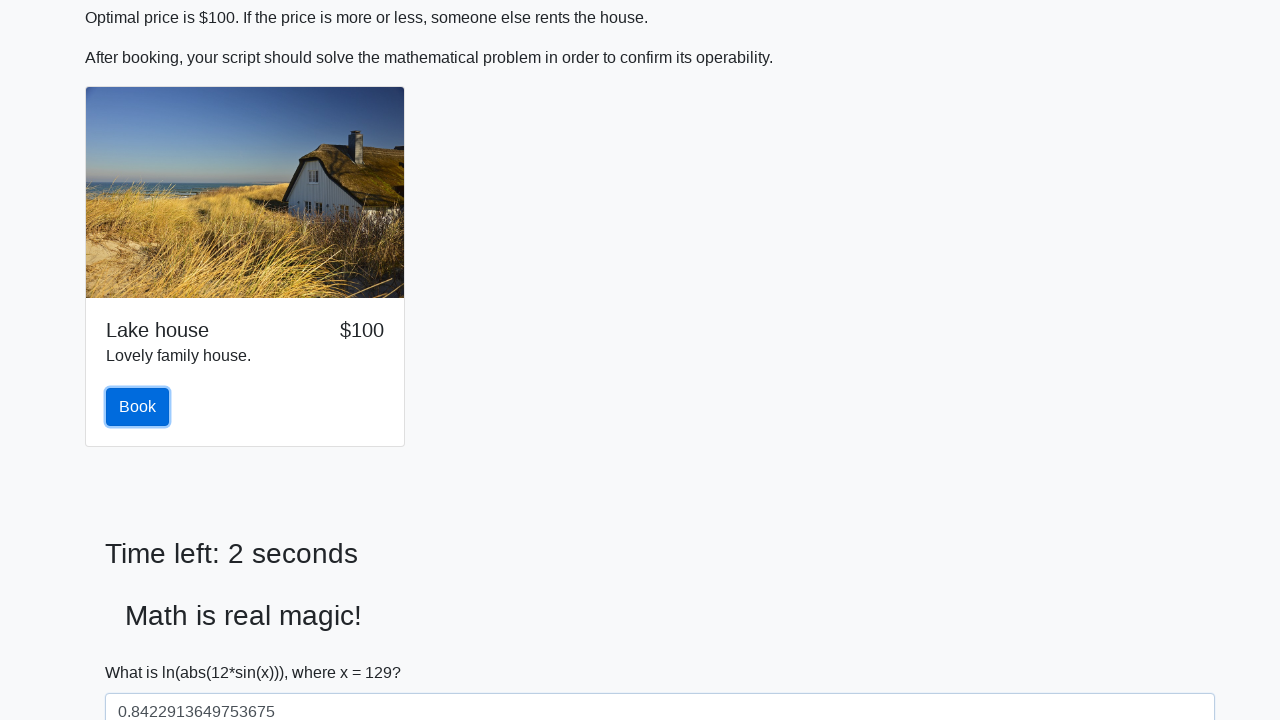

Clicked solve button to submit answer at (143, 651) on #solve
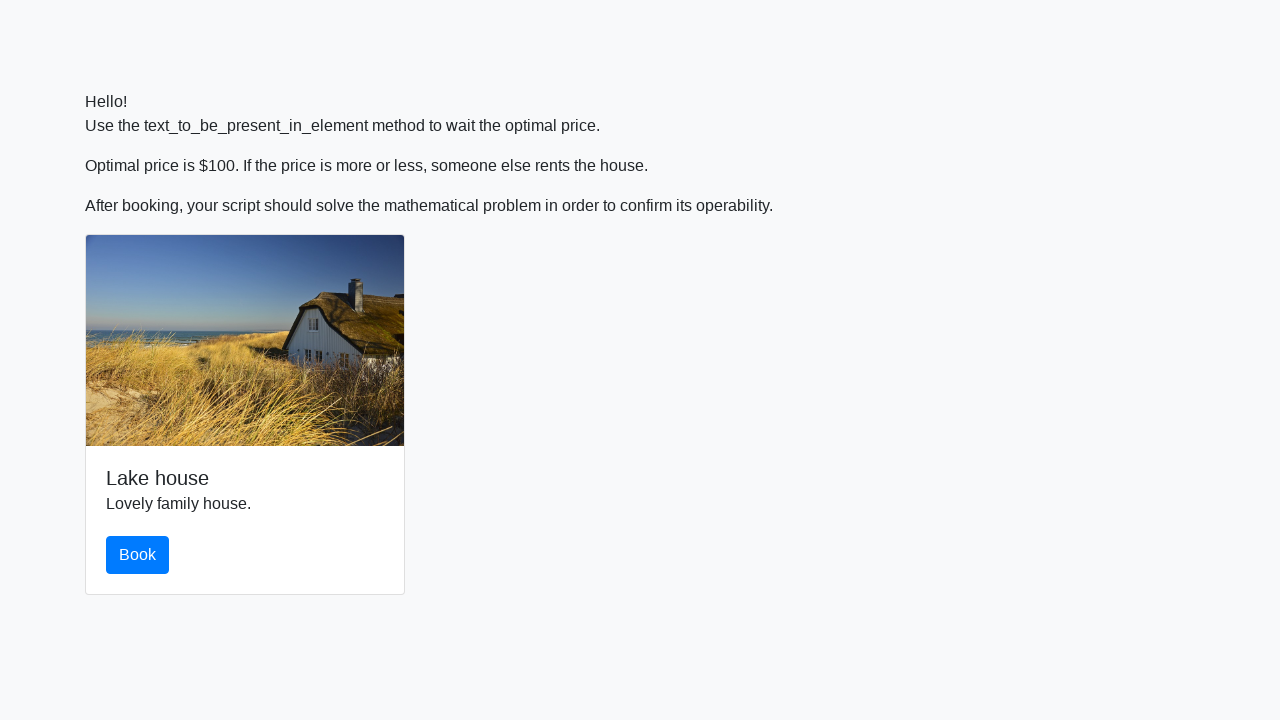

Handled dialog alert by accepting it
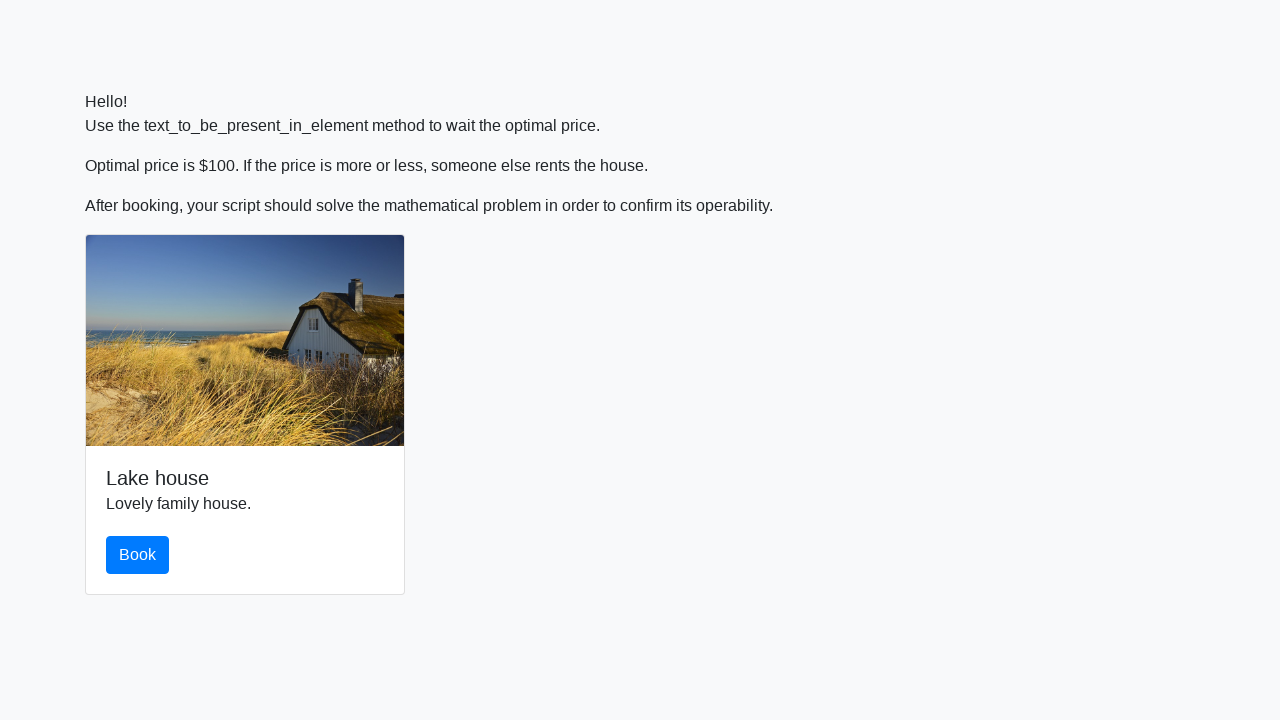

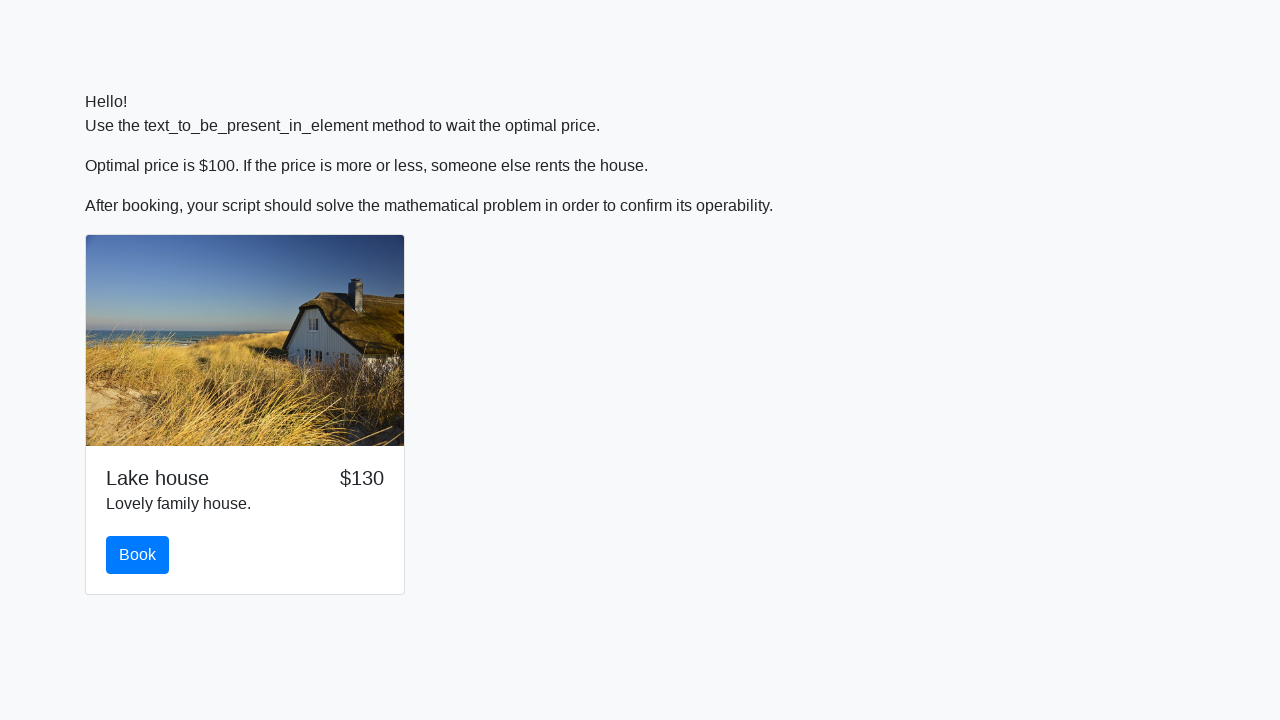